Tests login functionality on SauceDemo site by filling username and password fields and clicking login button, then verifying successful navigation to dashboard

Starting URL: https://www.saucedemo.com

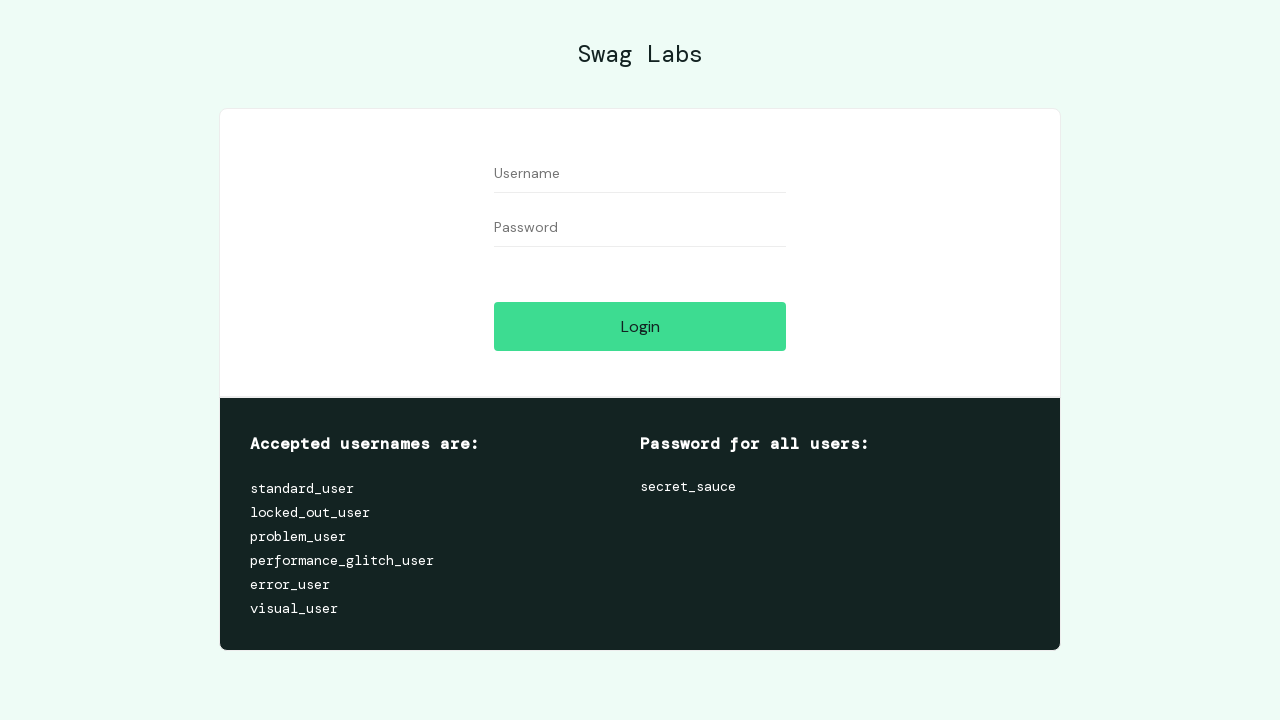

Filled username field with 'standard_user' on #user-name
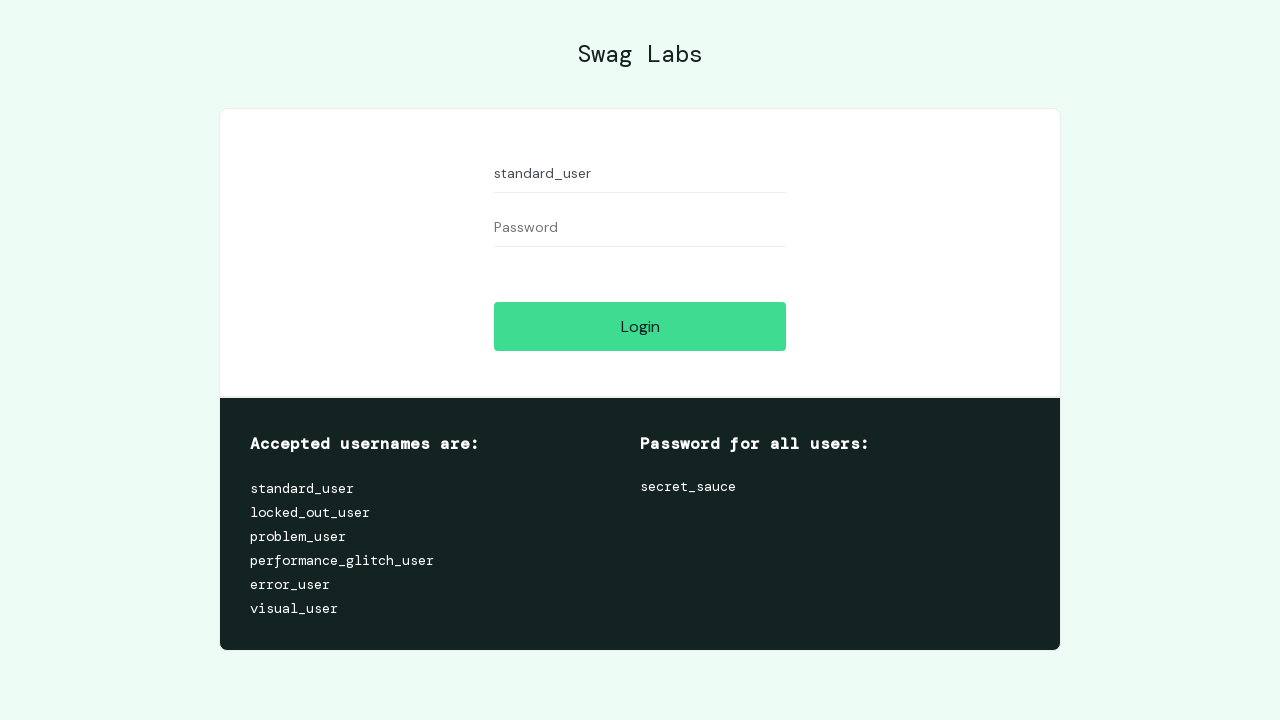

Filled password field with 'secret_sauce' on #password
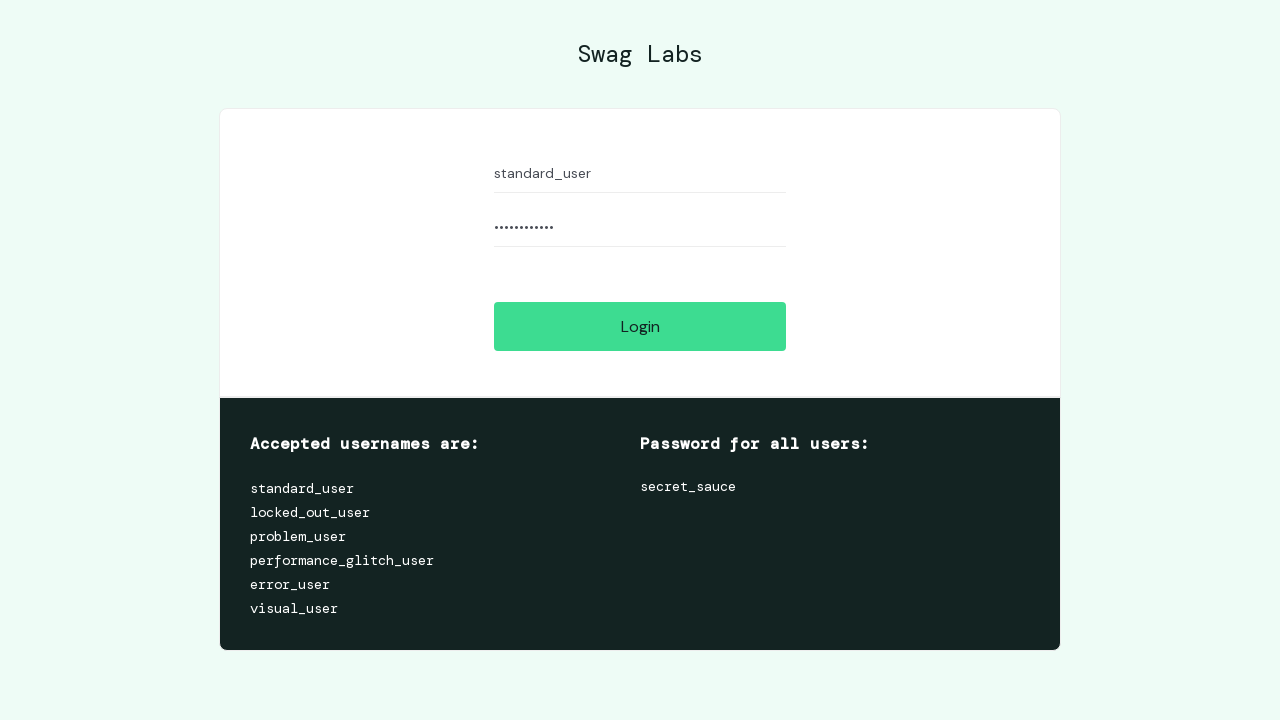

Clicked login button to submit credentials at (640, 326) on #login-button
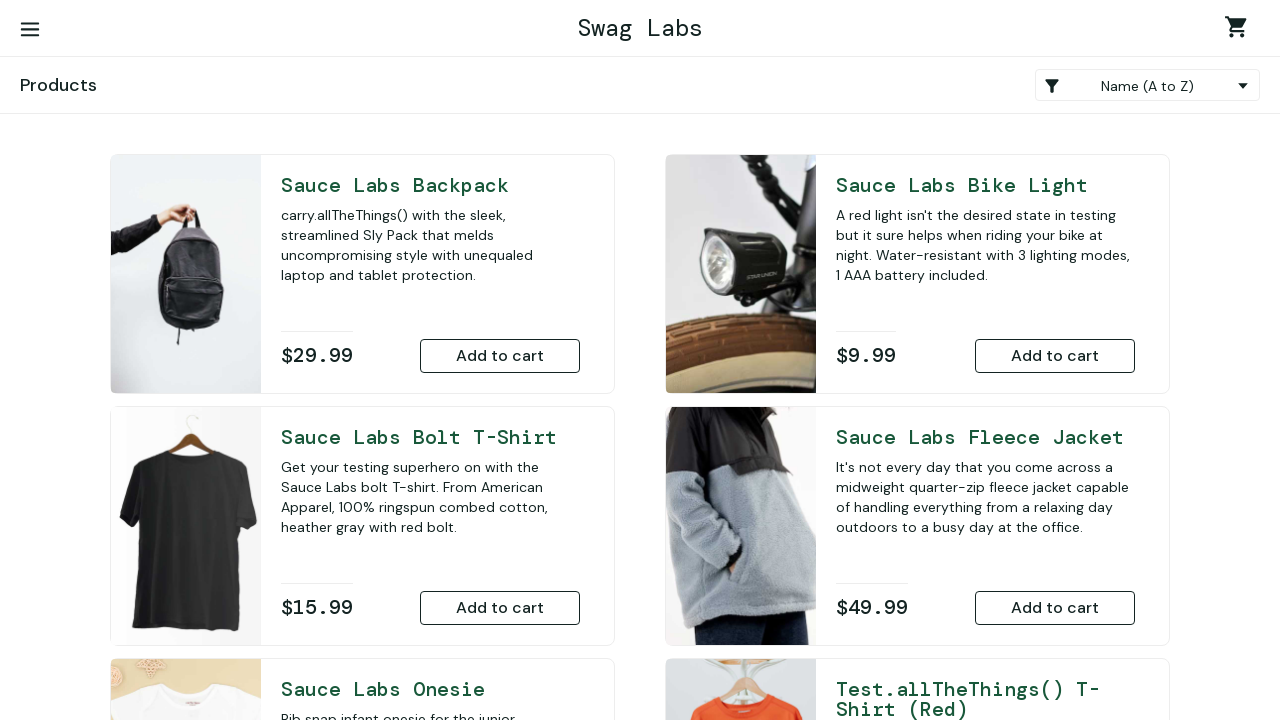

Dashboard loaded and header container verified
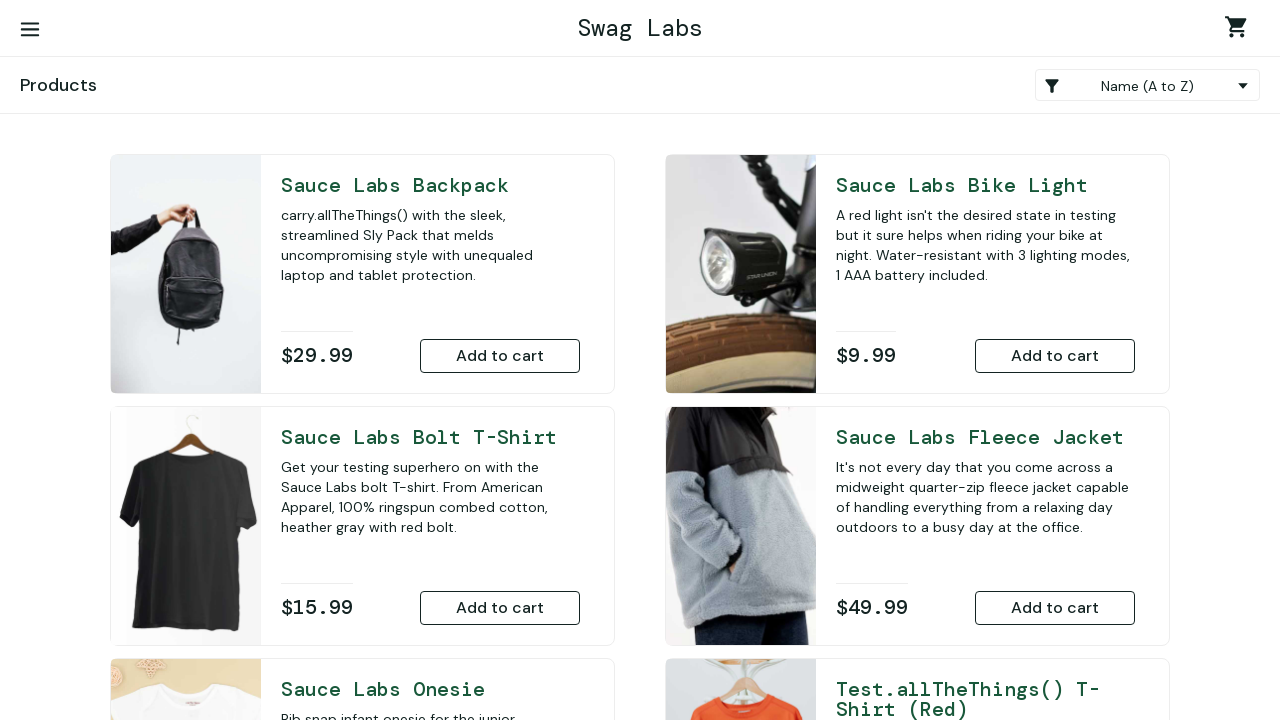

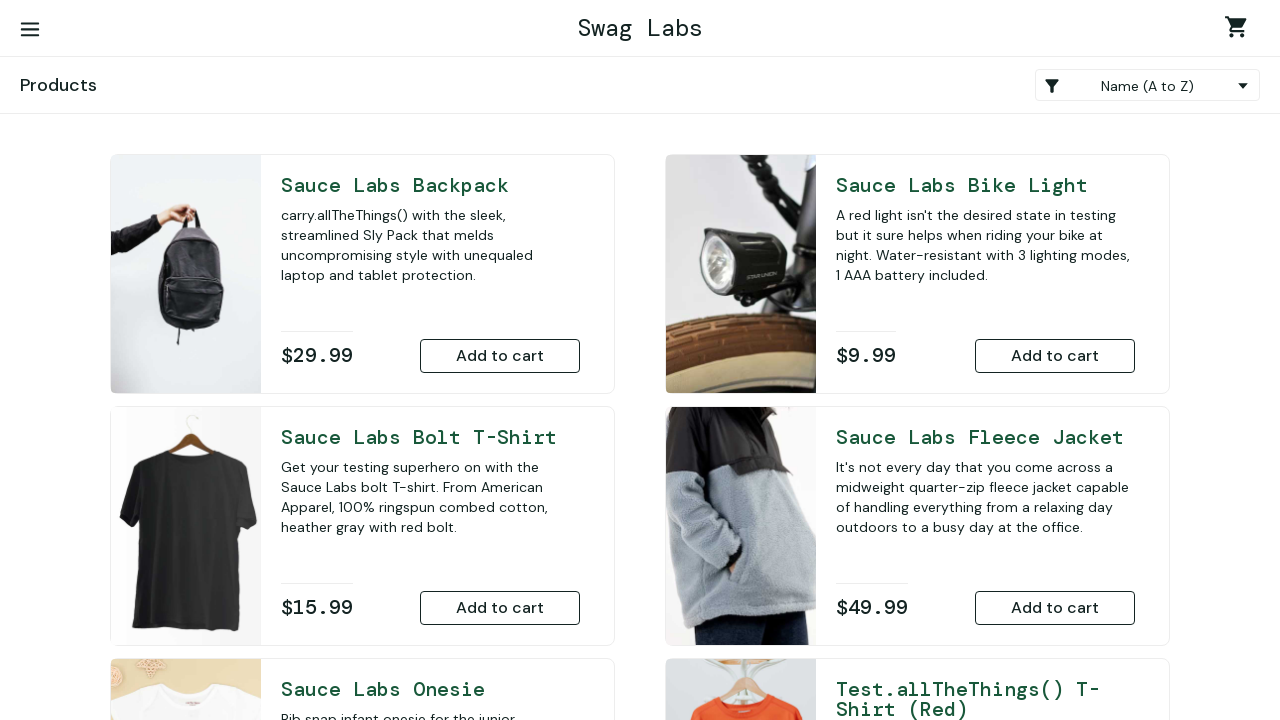